Tests a math calculation form by reading two numbers, calculating their sum, selecting the result from a dropdown, and submitting the form

Starting URL: http://suninjuly.github.io/selects1.html

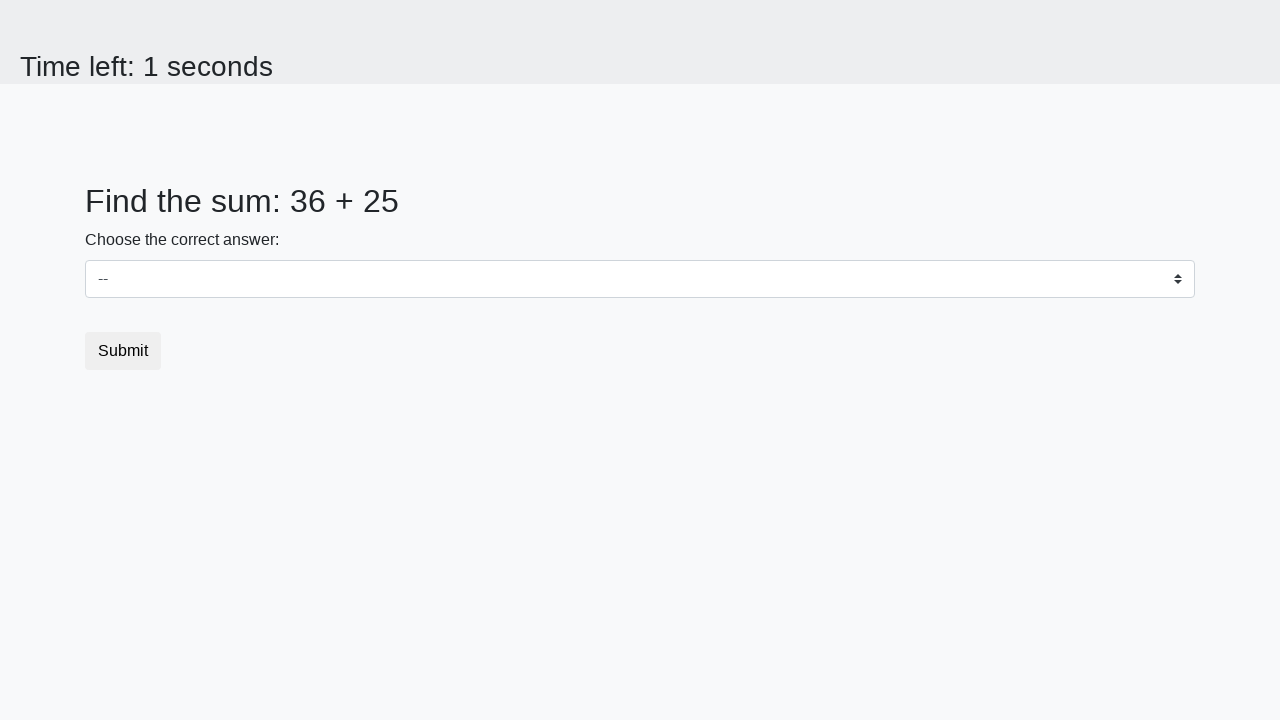

Read first number from num1 element
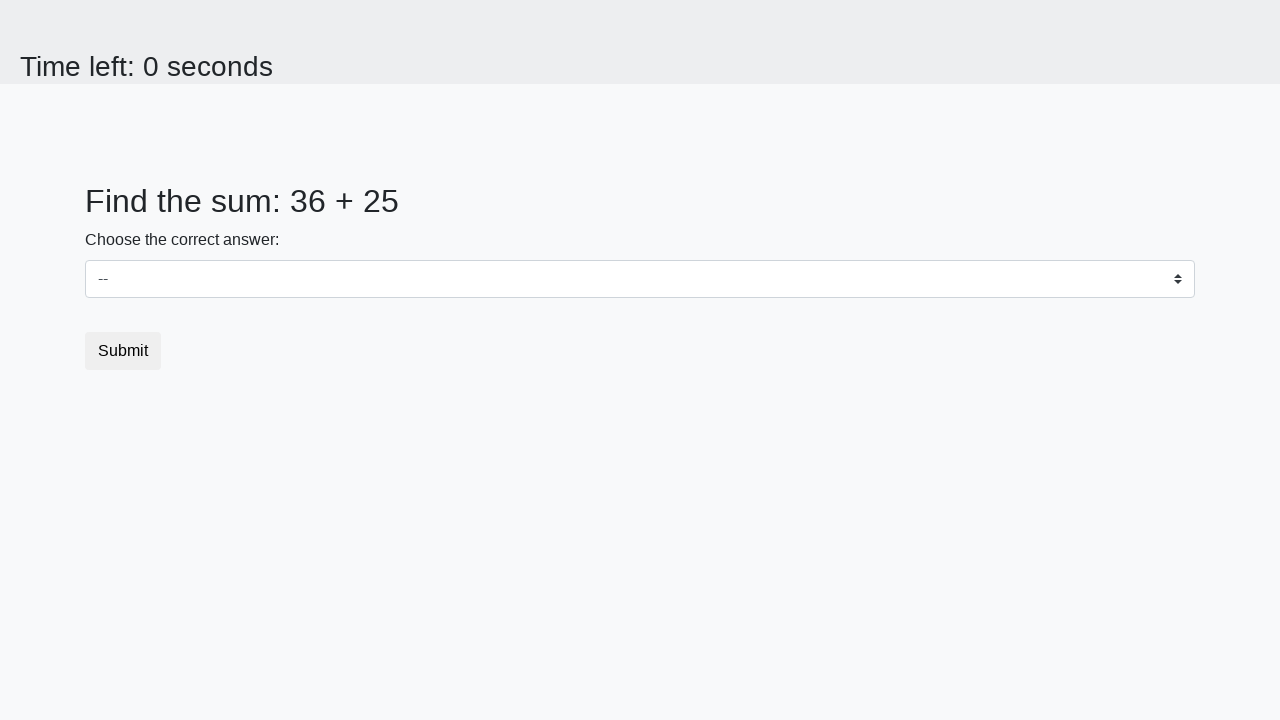

Read second number from num2 element
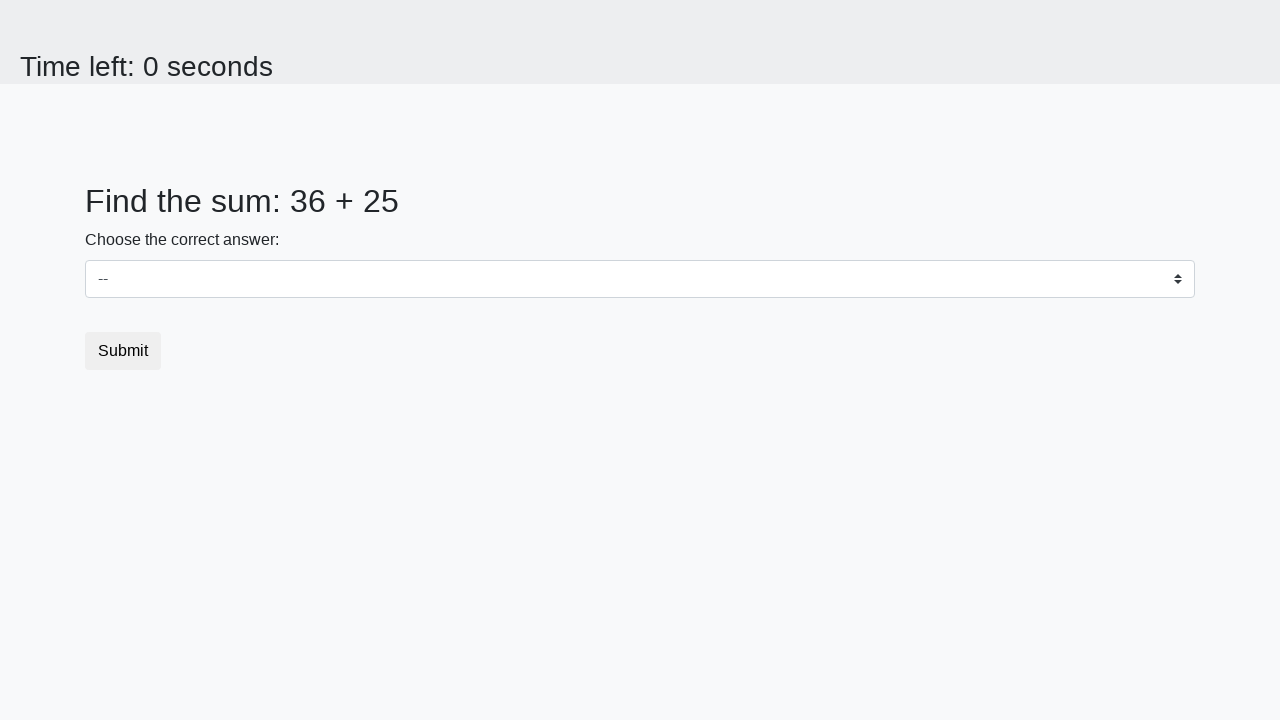

Calculated sum of 36 + 25 = 61
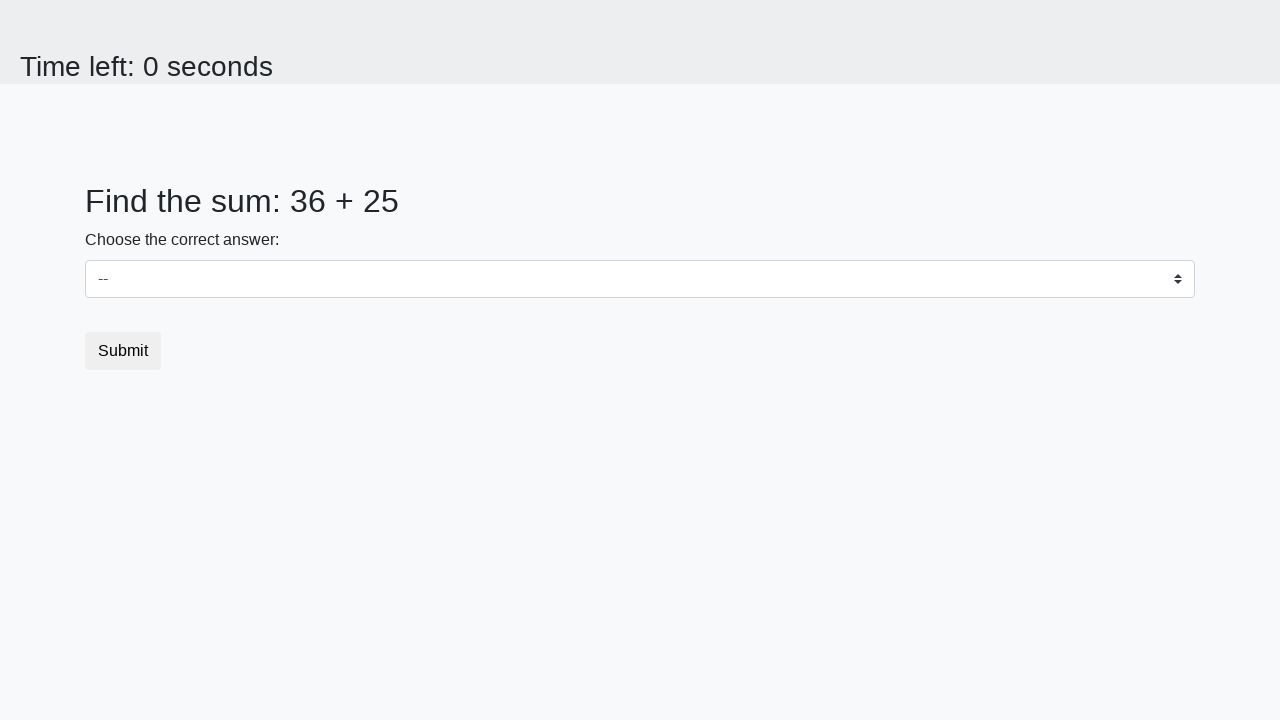

Selected 61 from dropdown on select
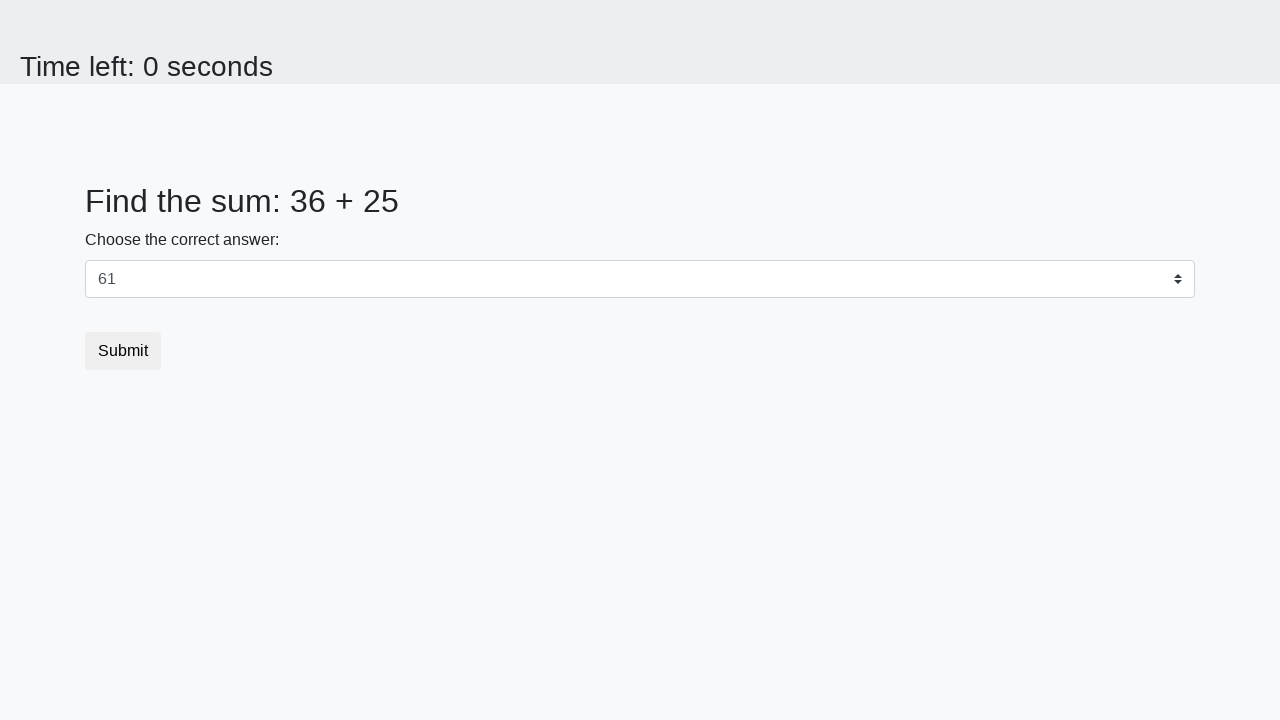

Clicked submit button to submit form at (123, 351) on button
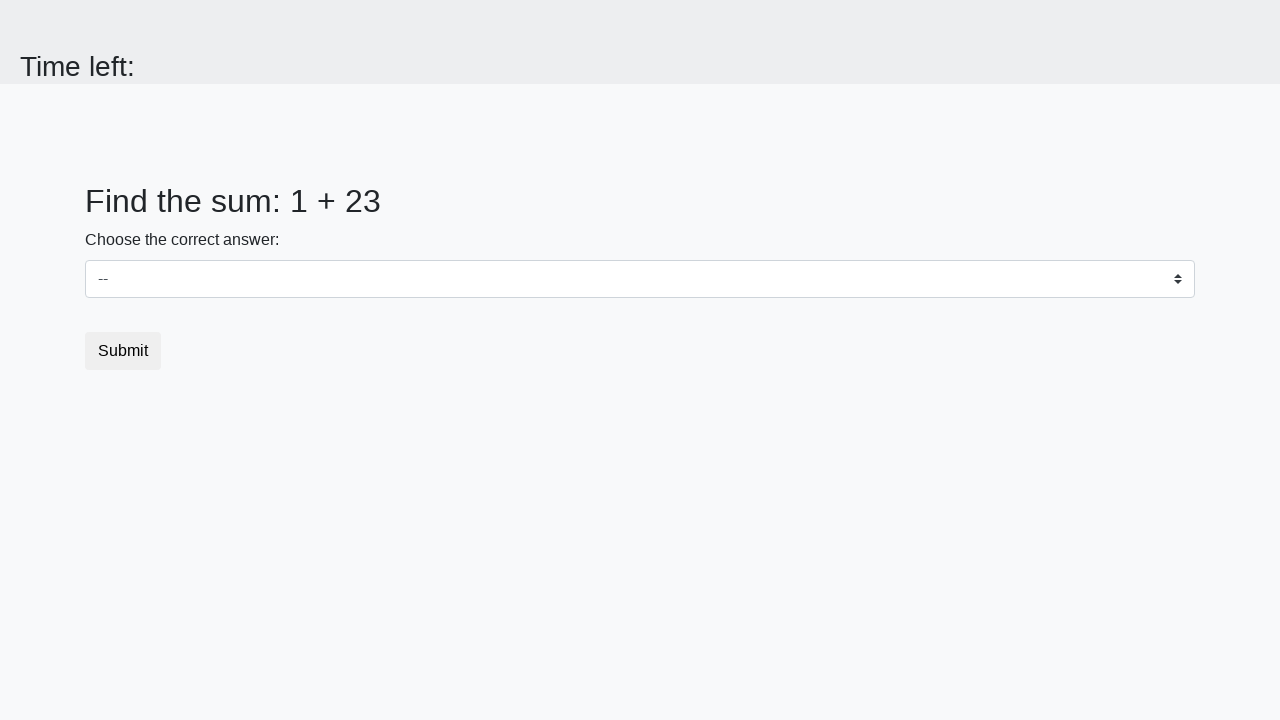

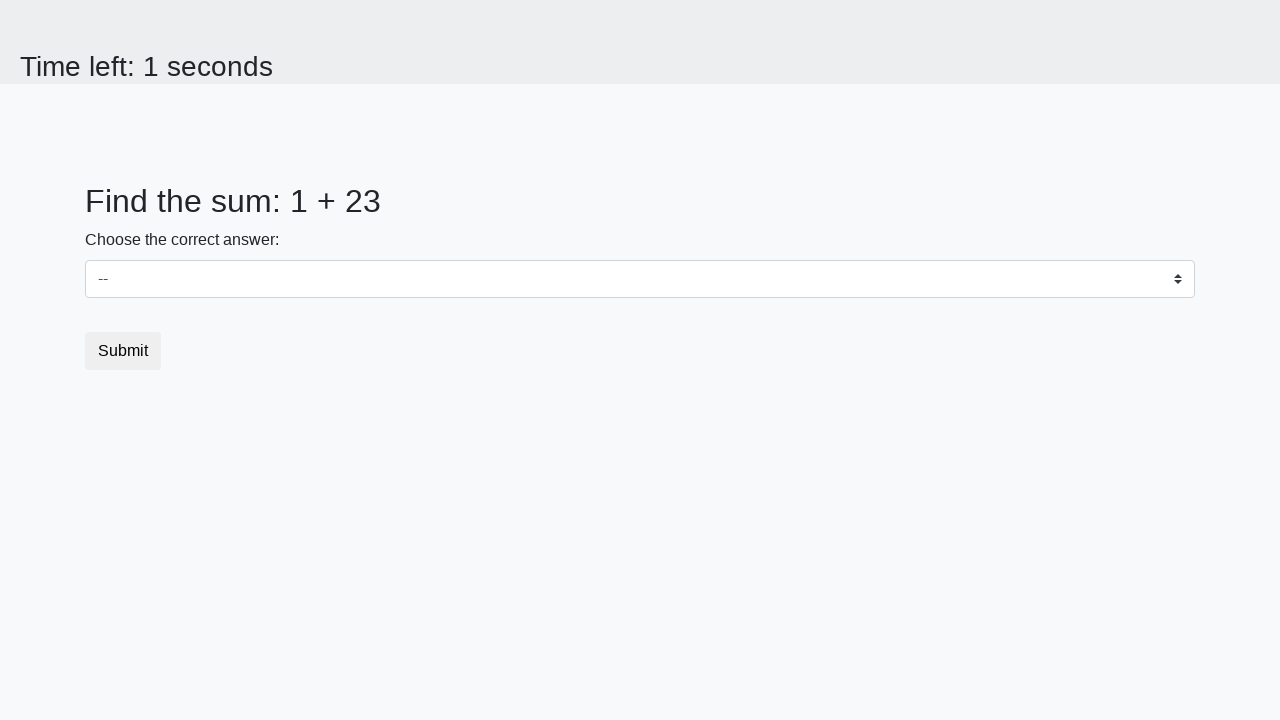